Tests dropdown selection and alert handling on an automation practice page by selecting an option from a dropdown and accepting an alert popup

Starting URL: https://www.rahulshettyacademy.com/AutomationPractice/

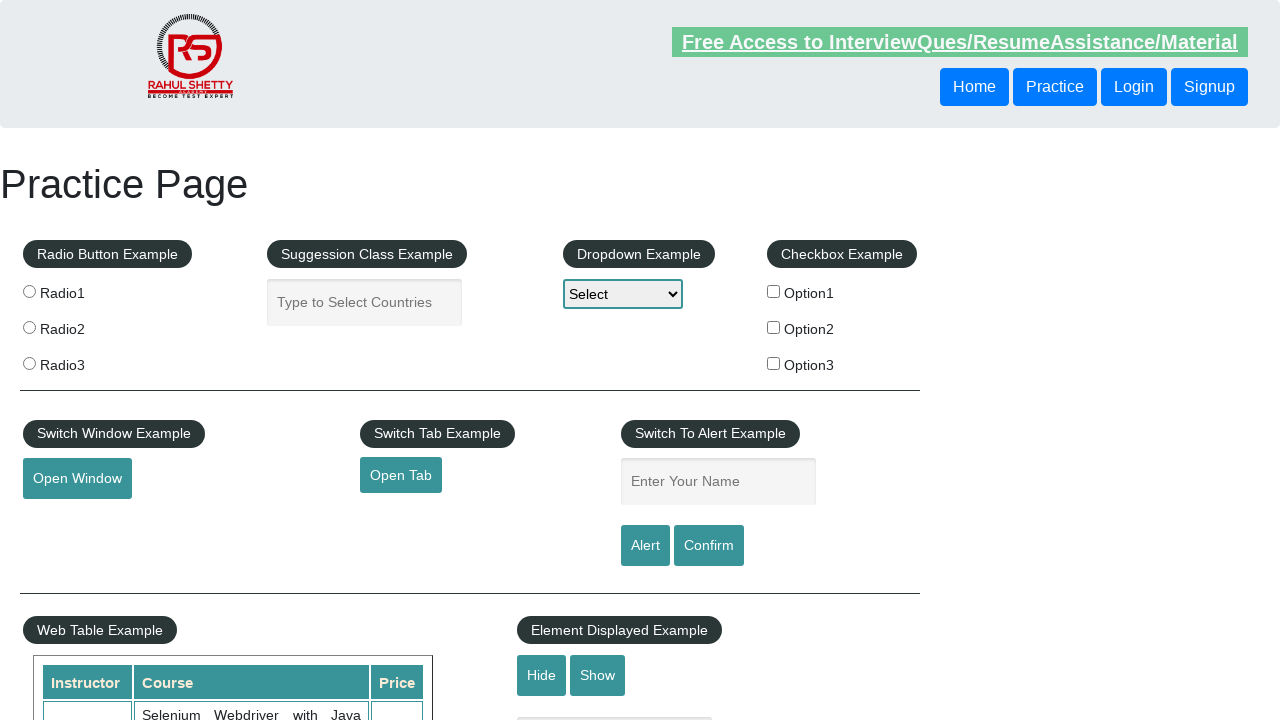

Clicked dropdown to open it at (623, 294) on select#dropdown-class-example
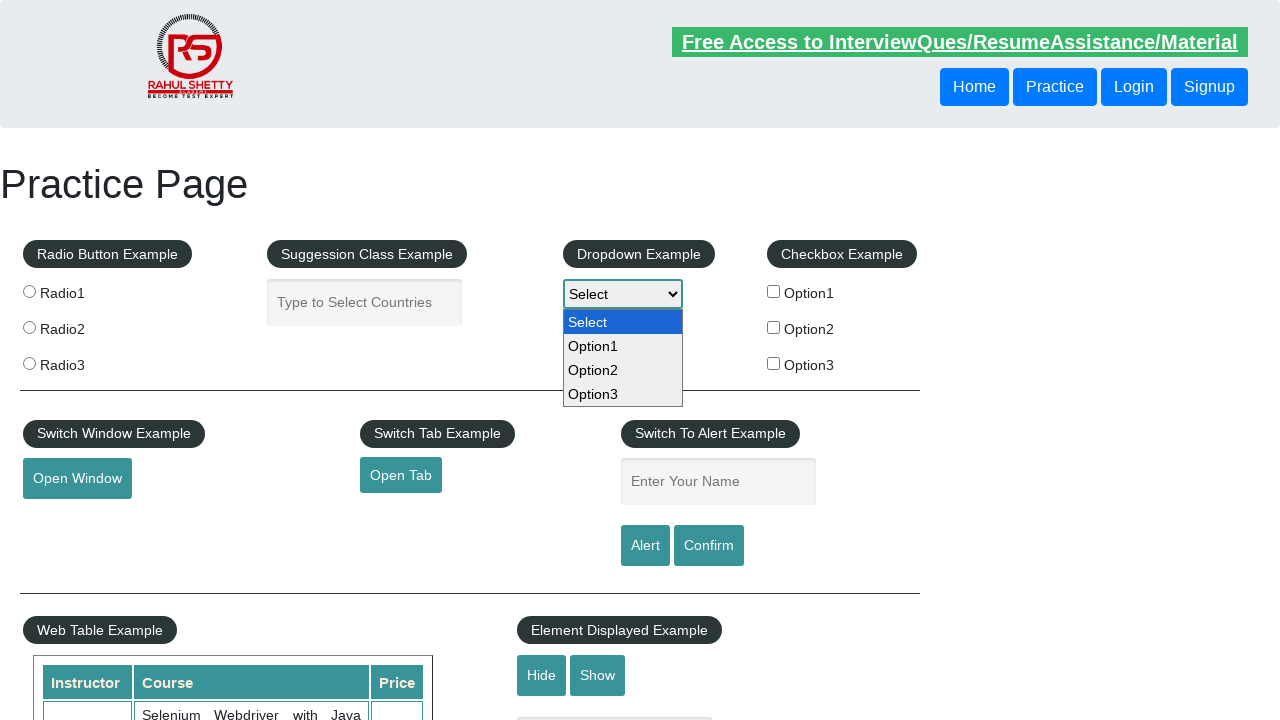

Selected Option2 from dropdown by index on select#dropdown-class-example
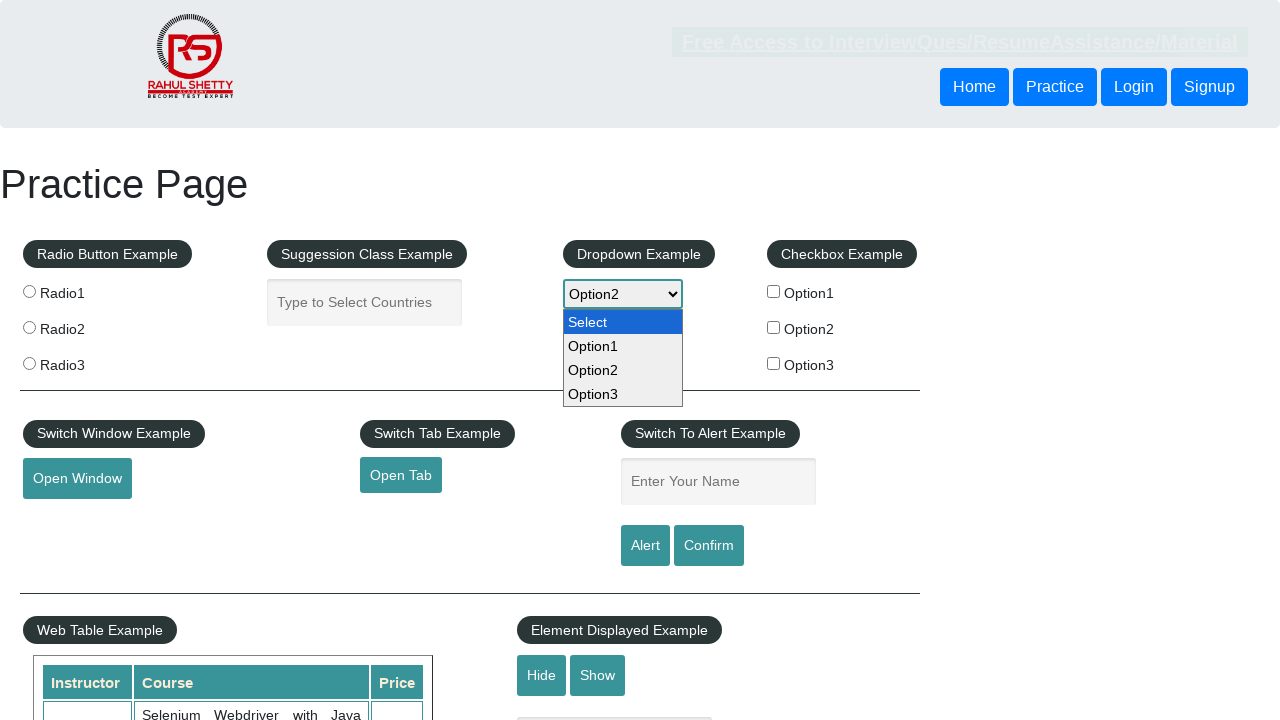

Clicked alert button at (645, 546) on input#alertbtn
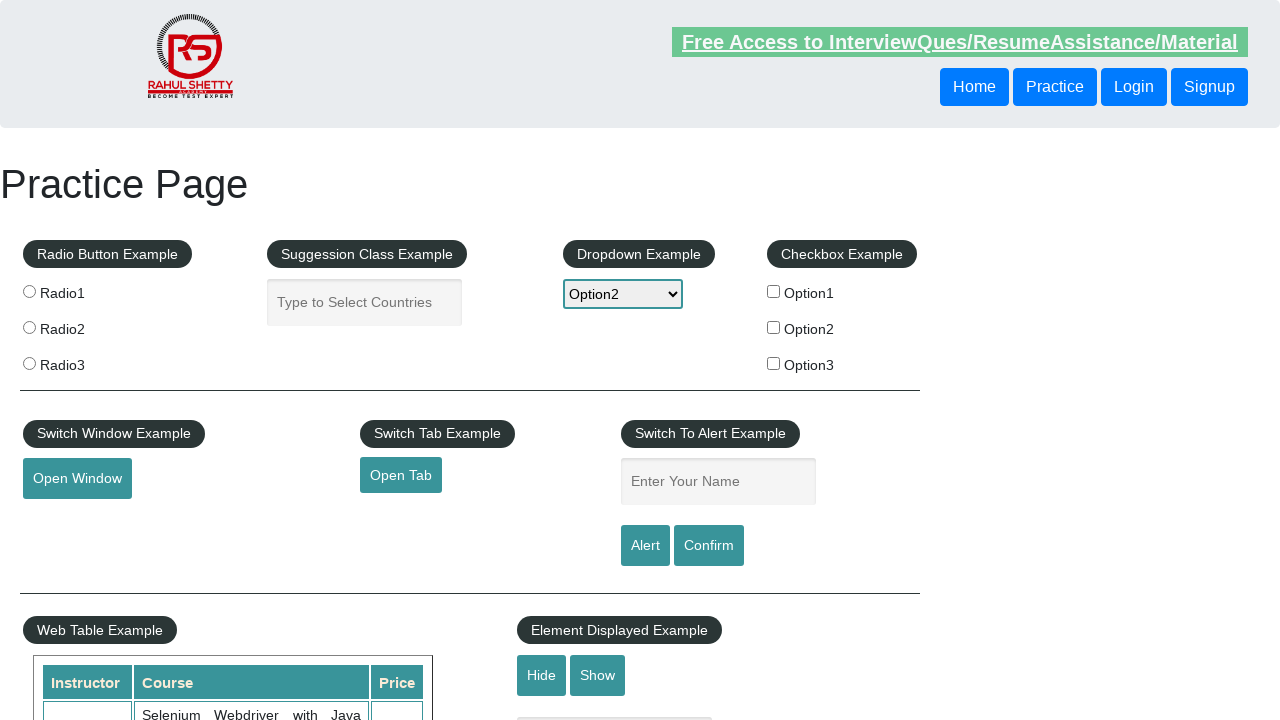

Set up dialog handler to accept alerts
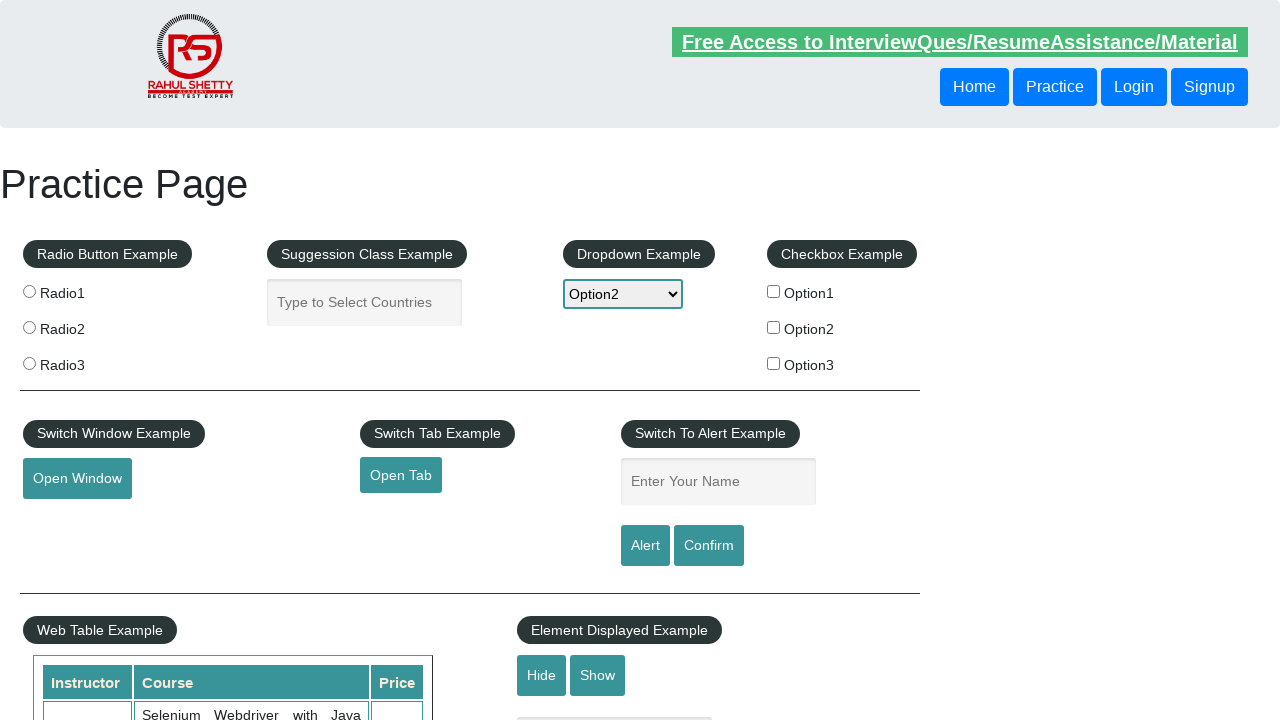

Clicked alert button again to trigger and handle dialog at (645, 546) on input#alertbtn
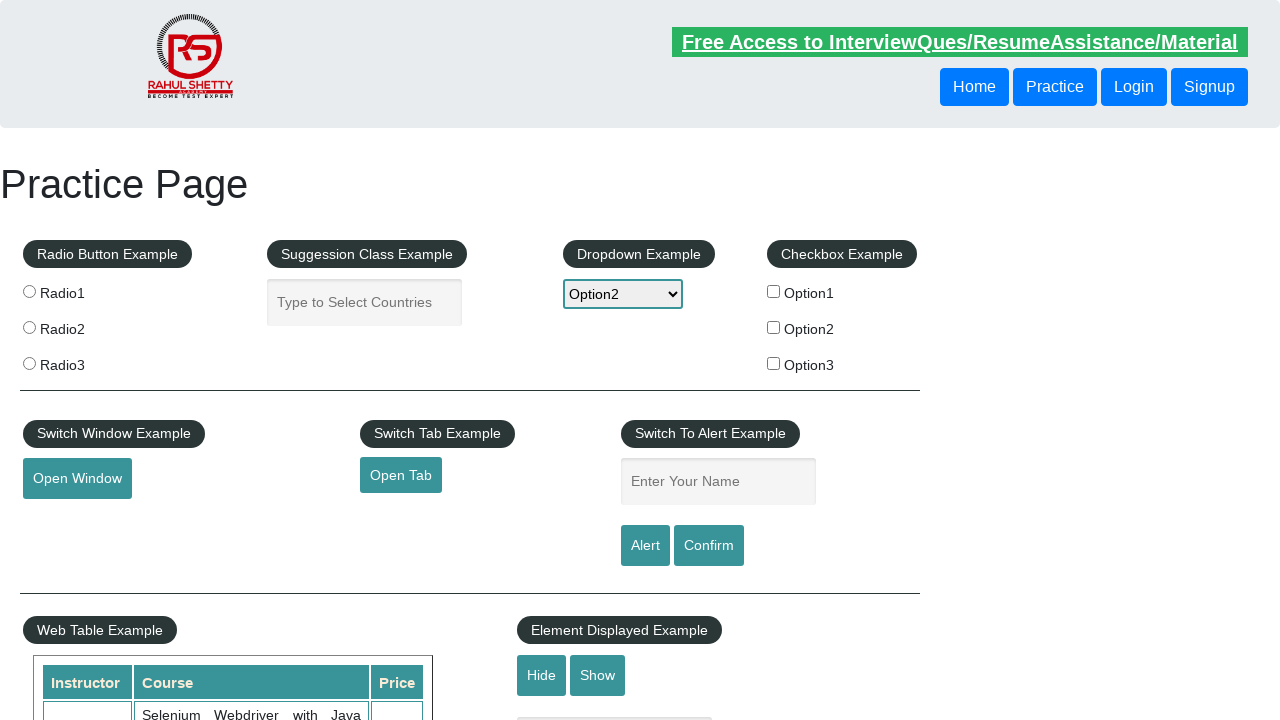

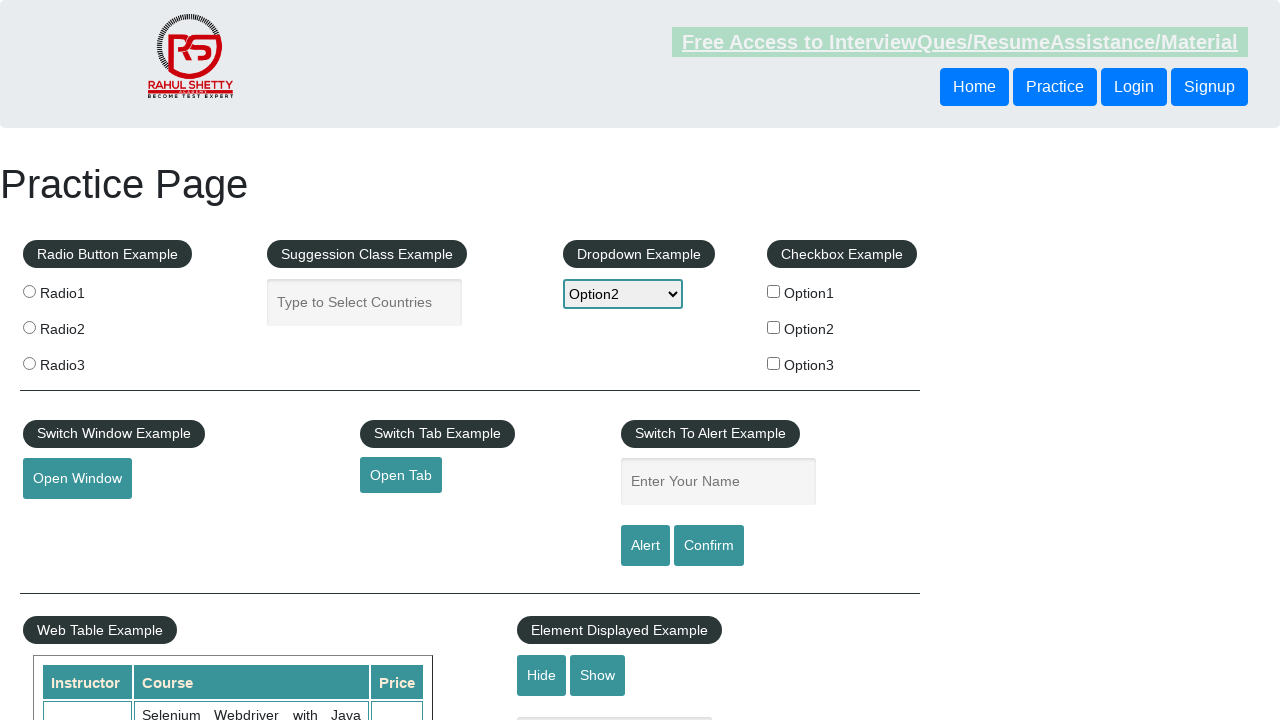